Tests that the todo counter displays the correct number of items

Starting URL: https://demo.playwright.dev/todomvc

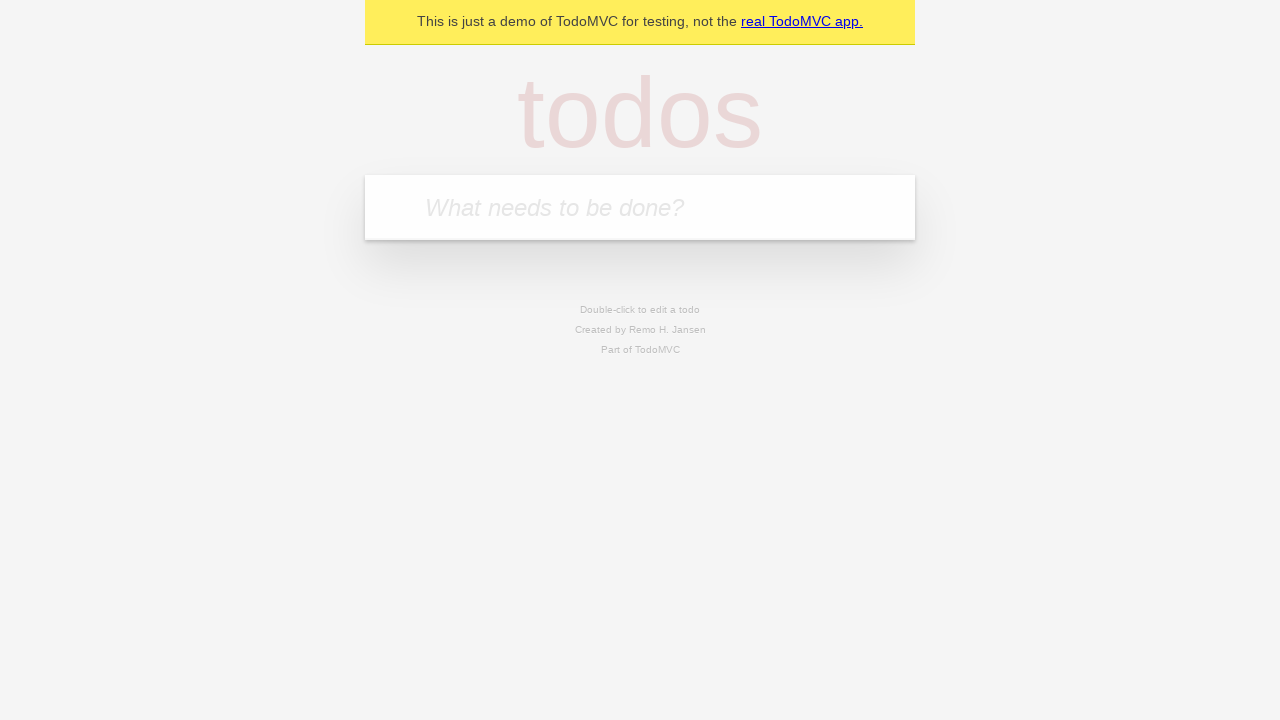

Filled todo input with 'buy some cheese' on internal:attr=[placeholder="What needs to be done?"i]
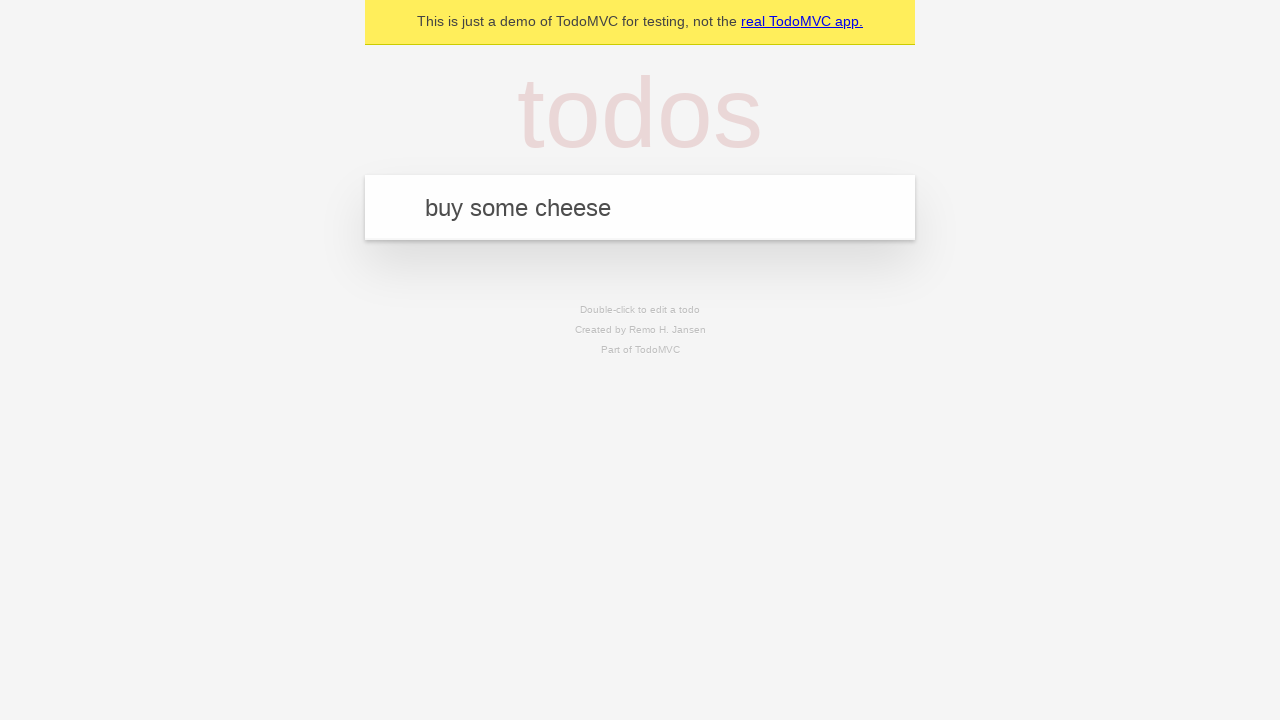

Pressed Enter to add first todo item on internal:attr=[placeholder="What needs to be done?"i]
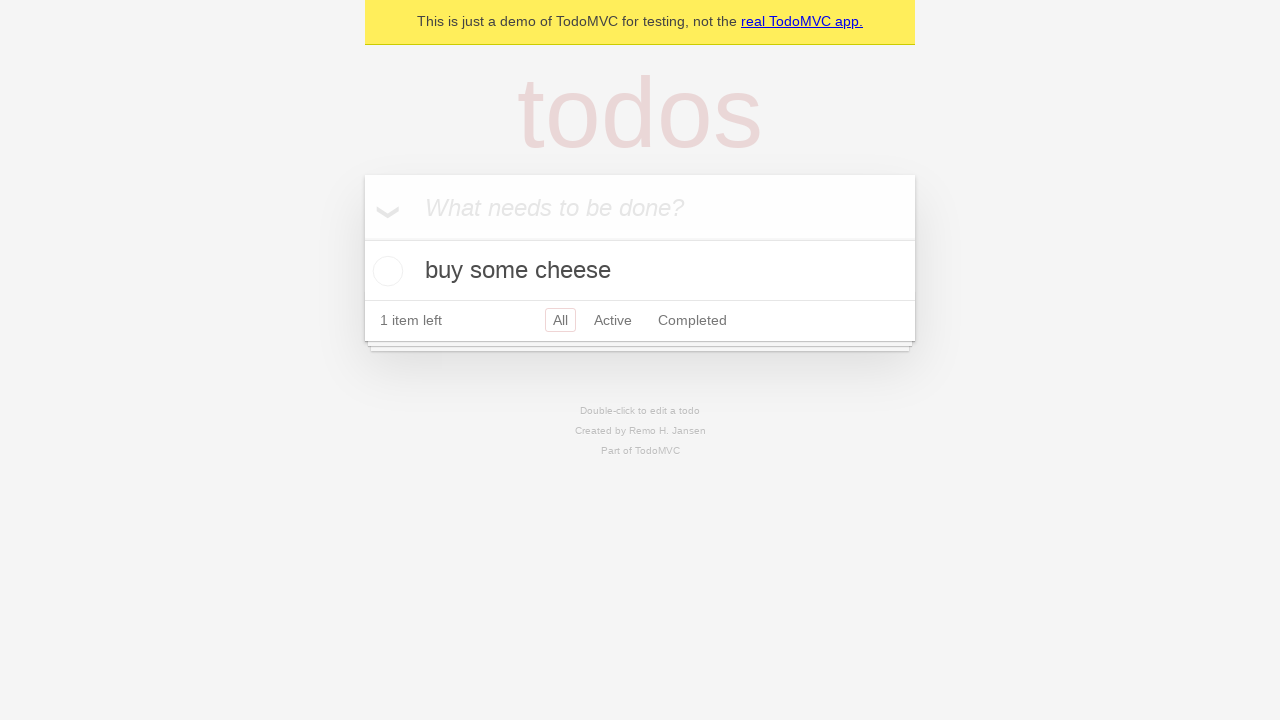

Verified todo counter element is visible after adding first item
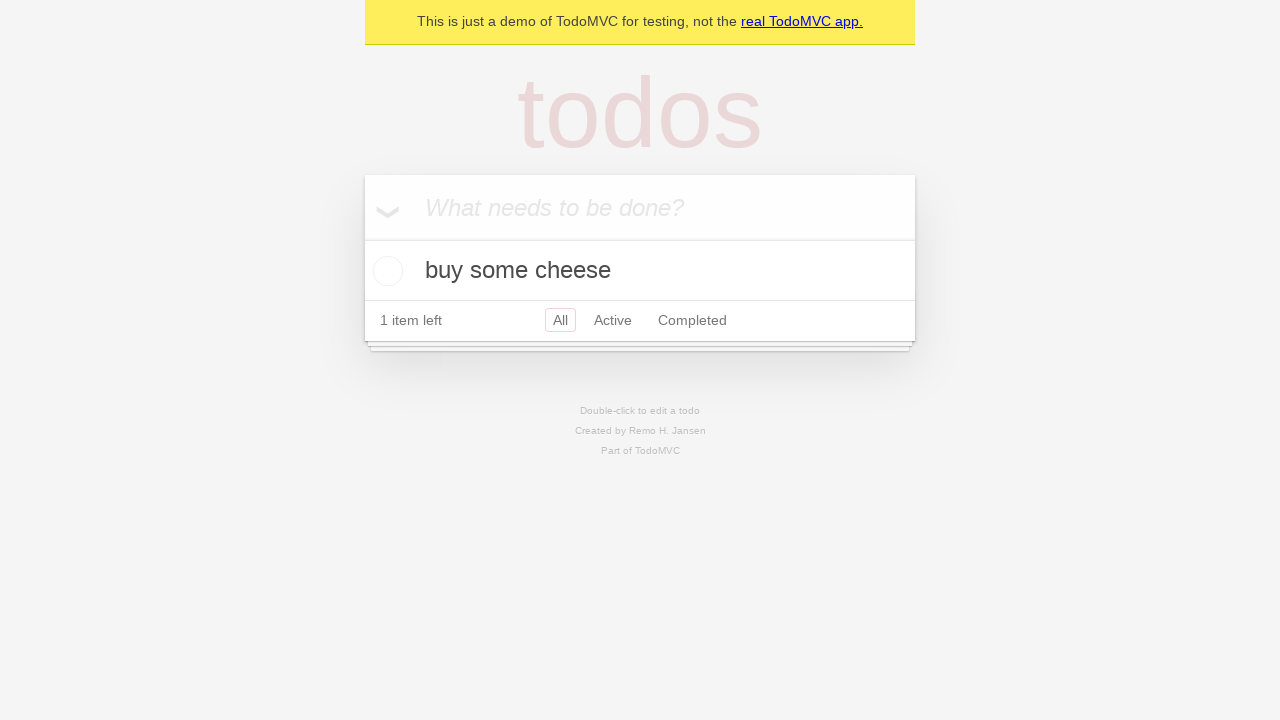

Filled todo input with 'feed the cat' on internal:attr=[placeholder="What needs to be done?"i]
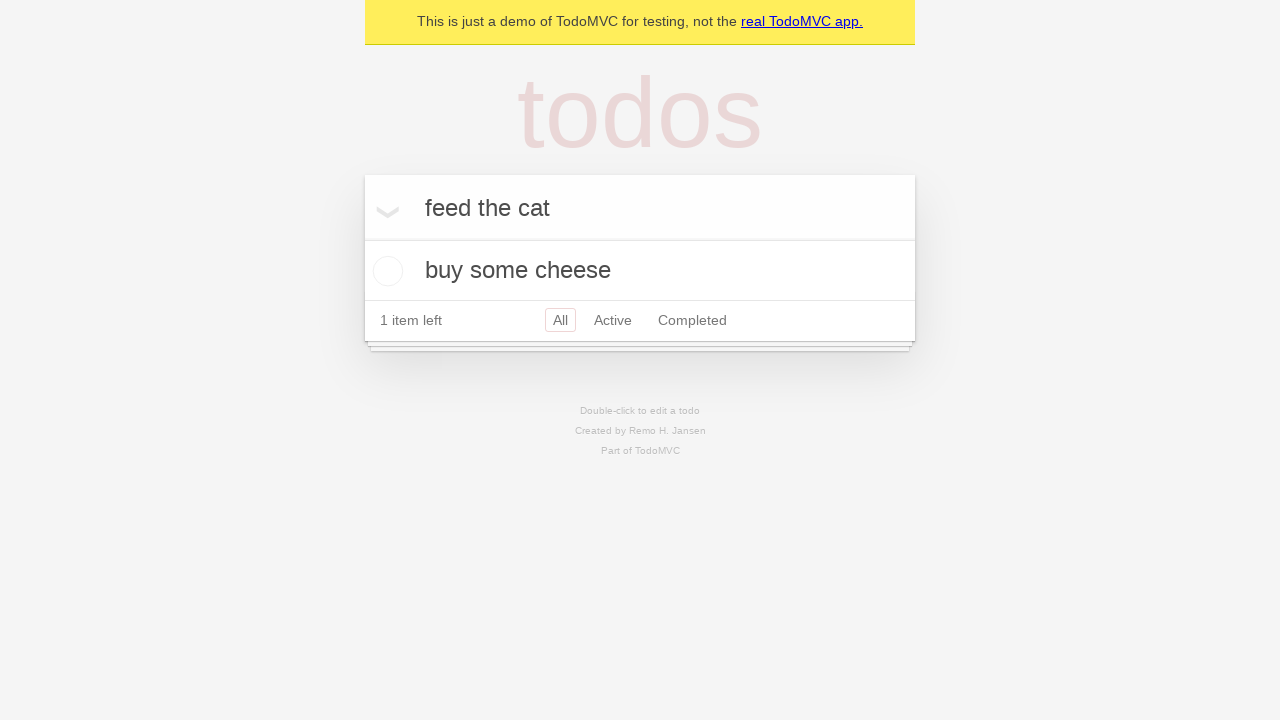

Pressed Enter to add second todo item on internal:attr=[placeholder="What needs to be done?"i]
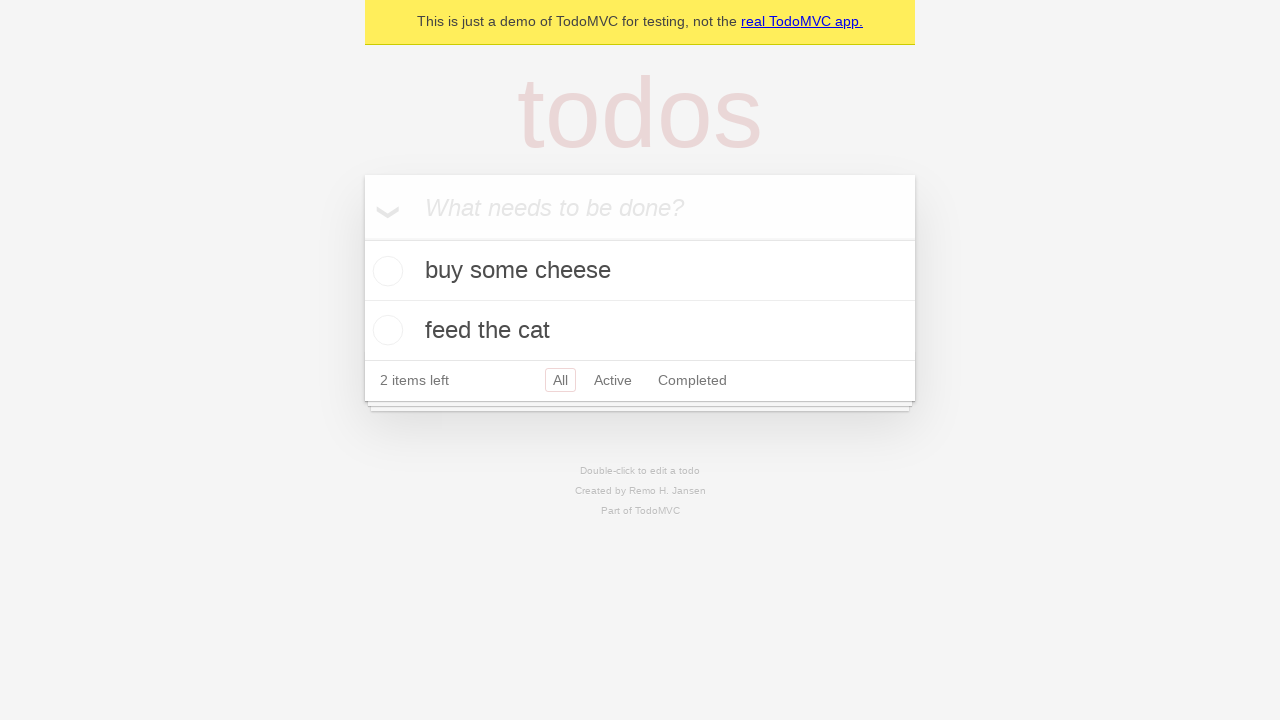

Verified todo counter displays '2 items left'
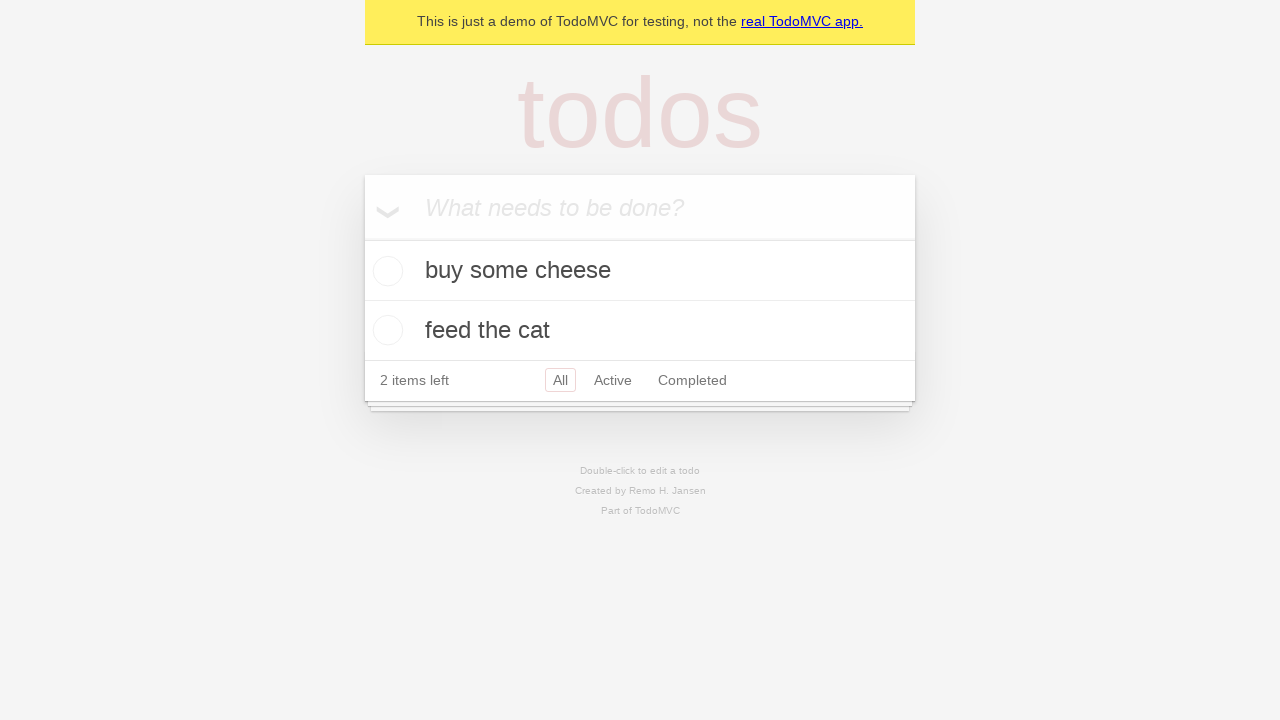

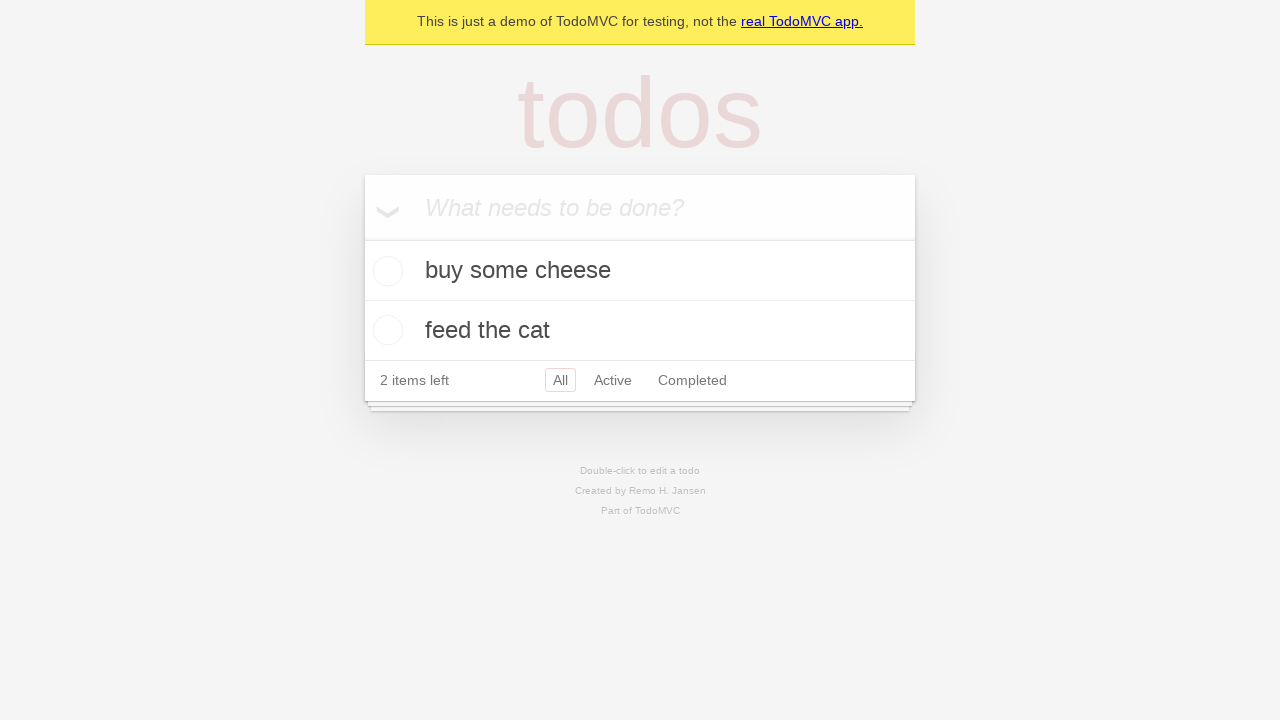